Tests bank manager functionality by adding a new customer and verifying the customer appears in the customer list

Starting URL: https://www.globalsqa.com/angularJs-protractor/BankingProject/#/login

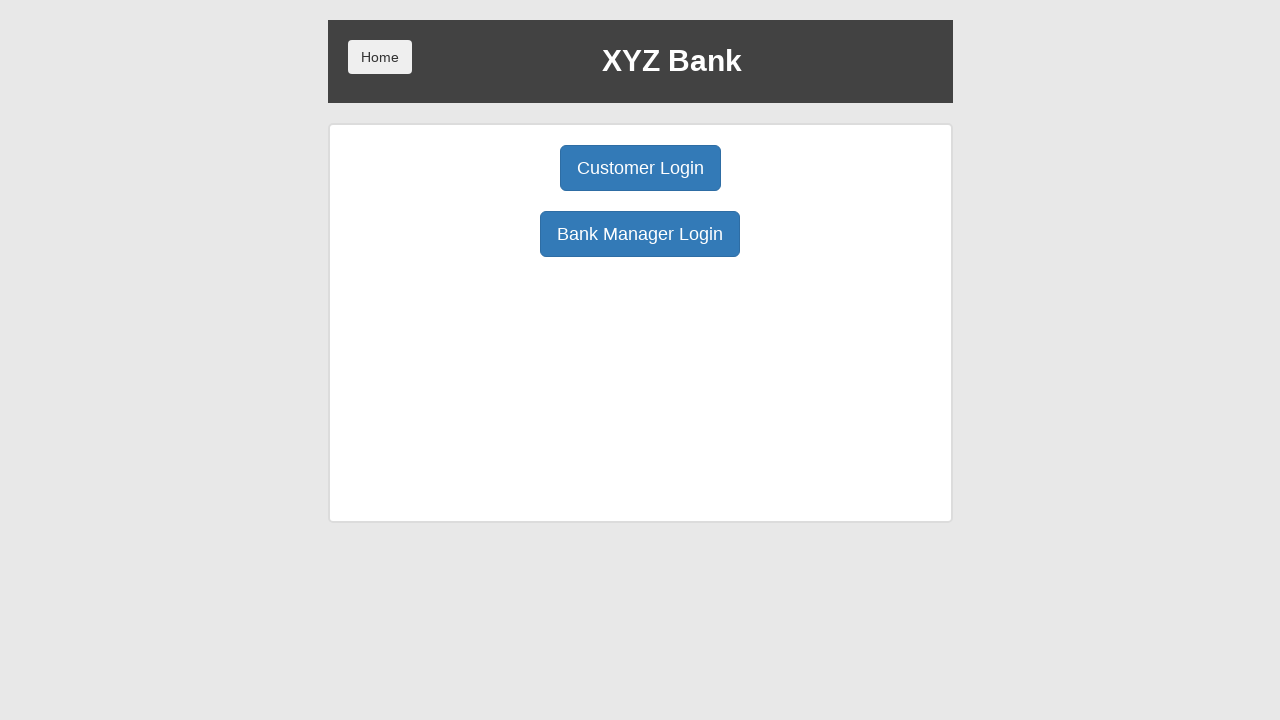

Clicked Bank Manager Login button at (640, 234) on xpath=//button[@ng-click='manager()']
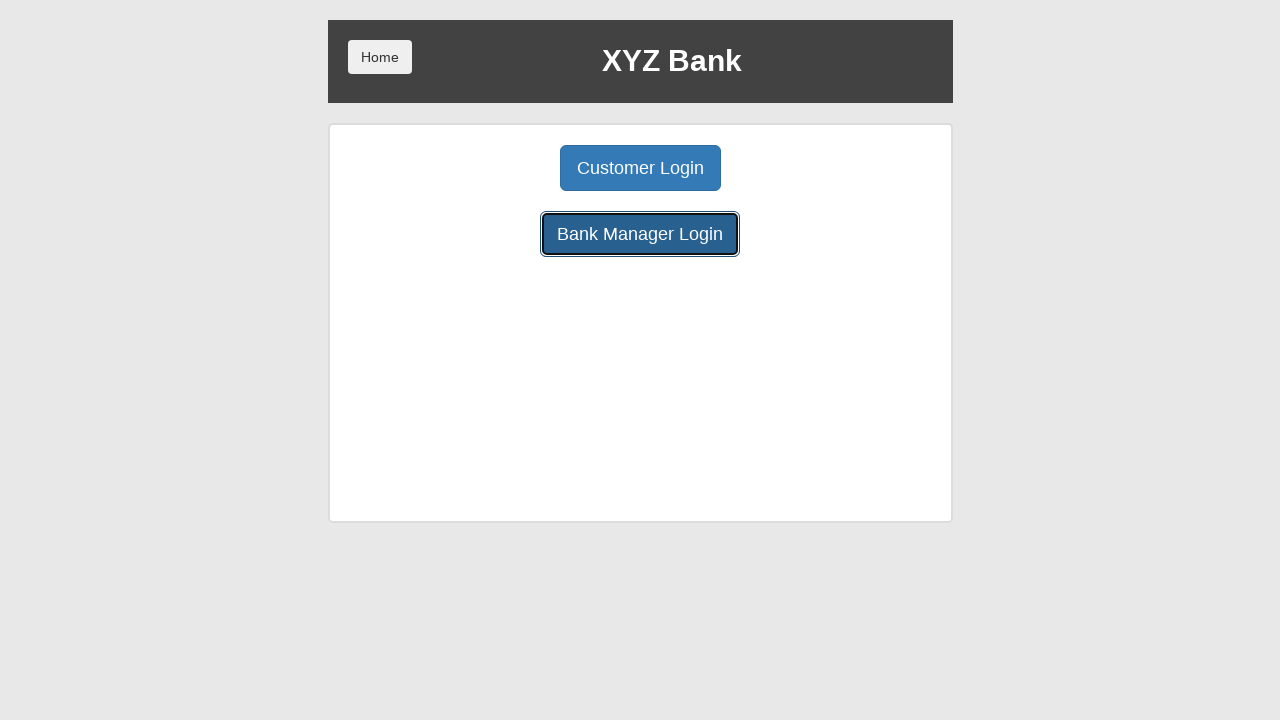

Clicked Add Customer button at (502, 168) on xpath=//button[@ng-click='addCust()']
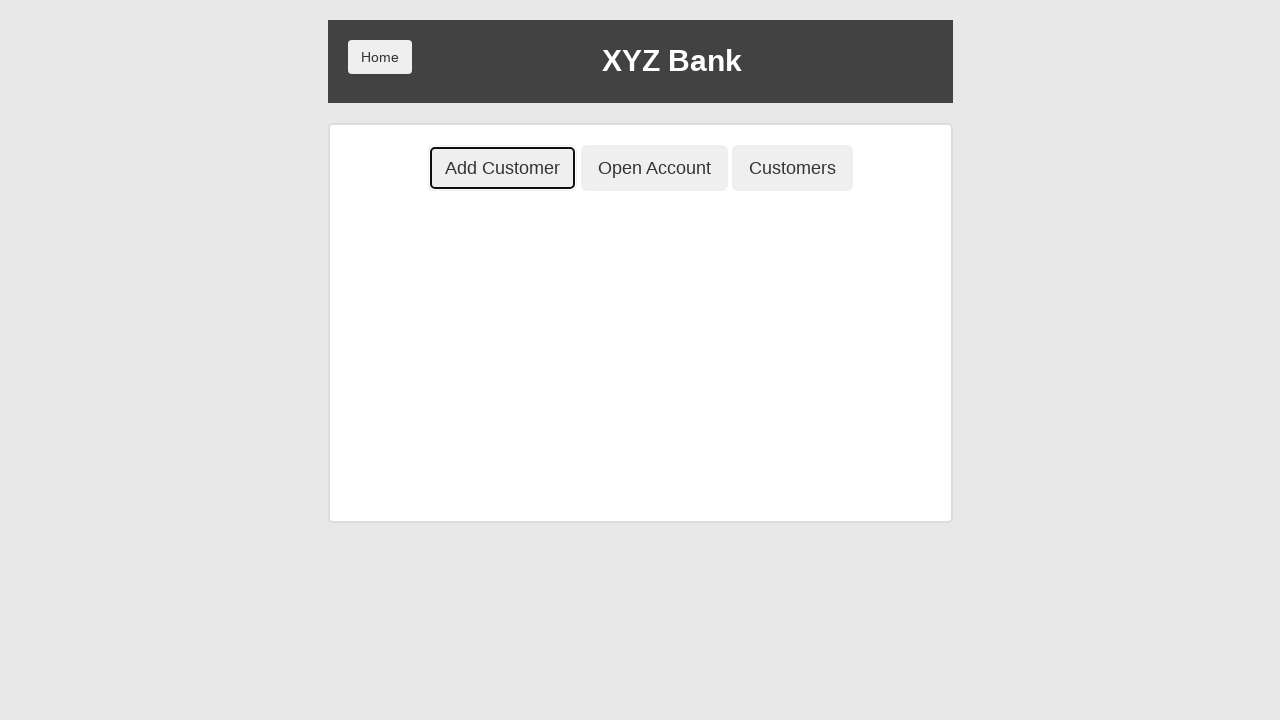

Filled First Name field with 'testPV' on //input[@ng-model='fName']
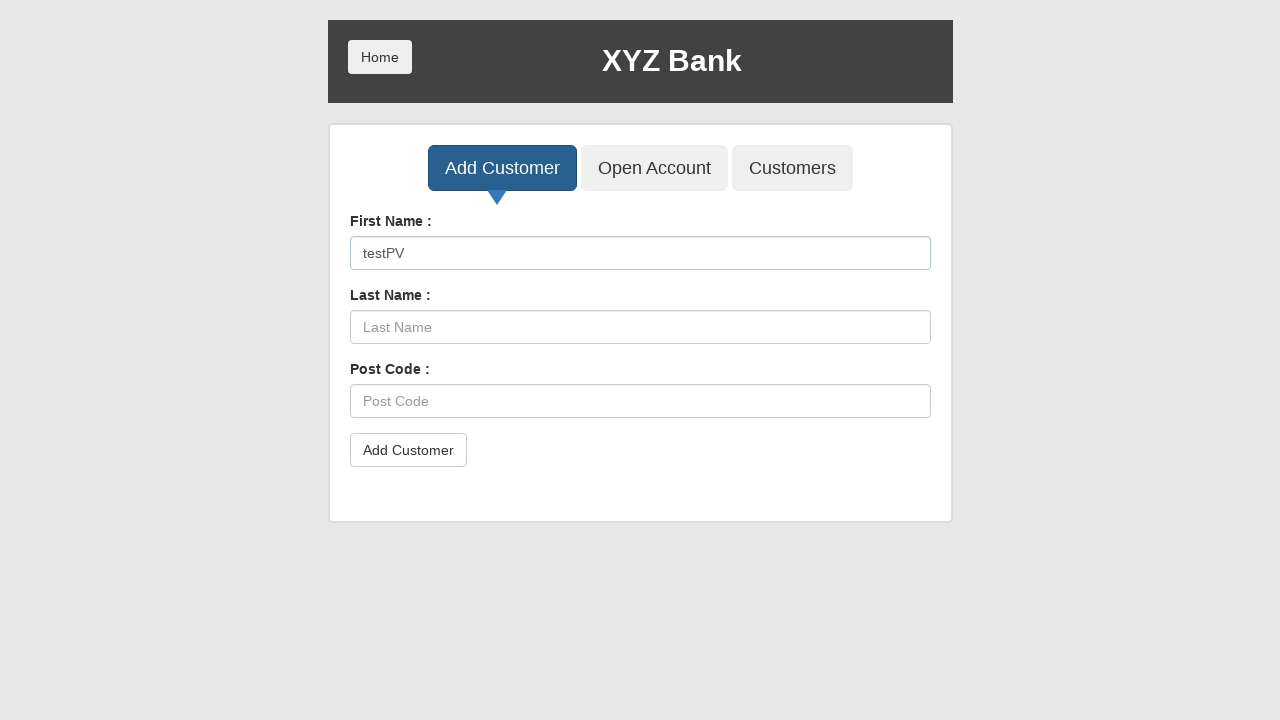

Filled Last Name field with 'testPV' on //input[@ng-model='lName']
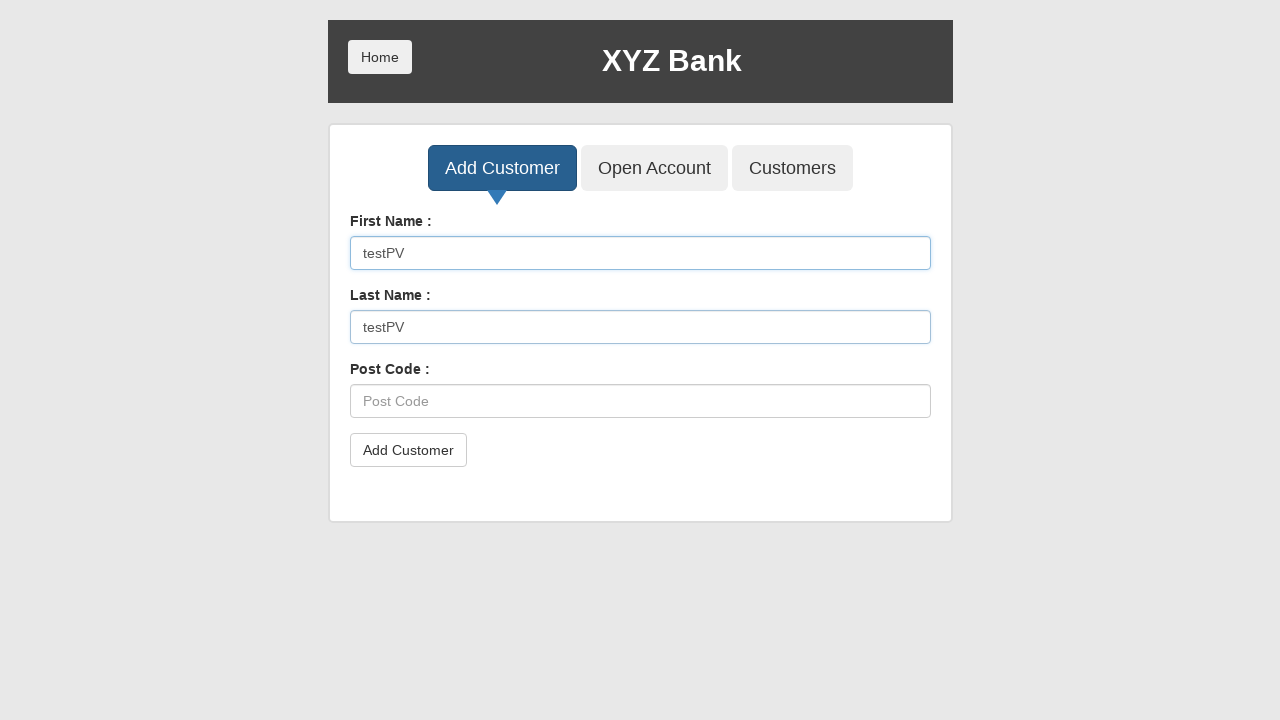

Filled Post Code field with 'testPV' on //input[@ng-model='postCd']
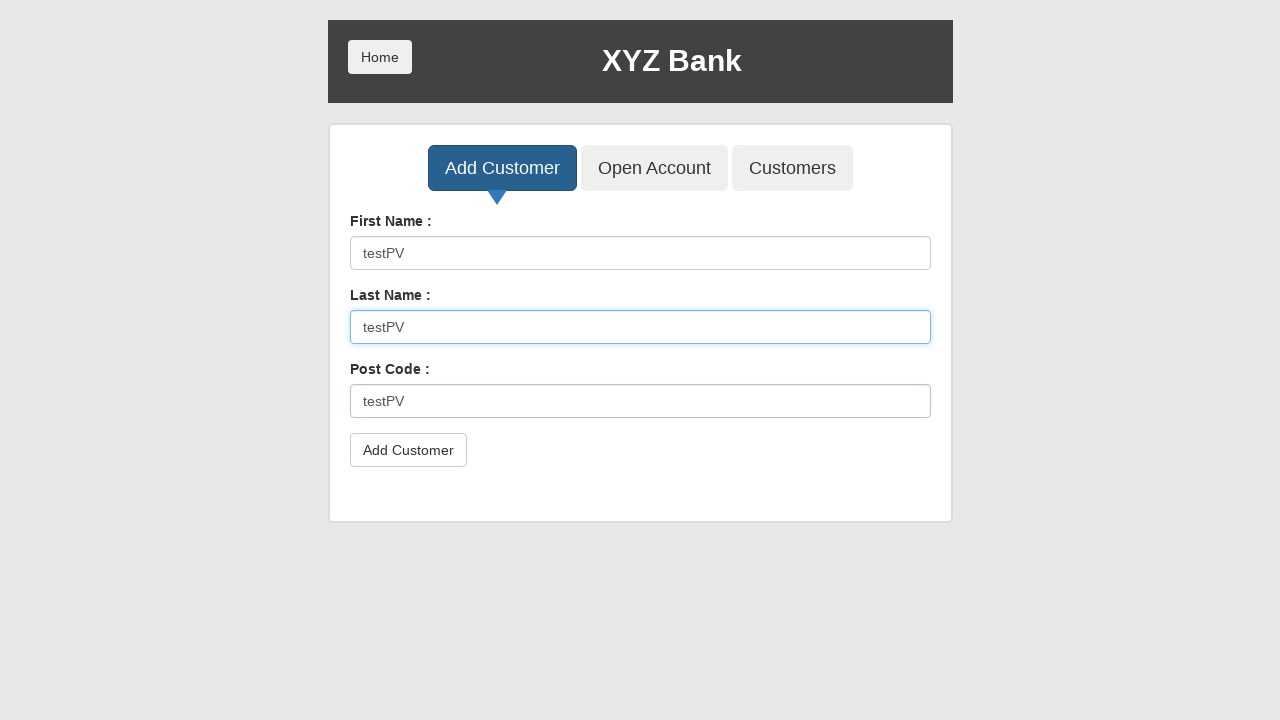

Clicked submit button to create new customer at (408, 450) on xpath=//button[@type='submit']
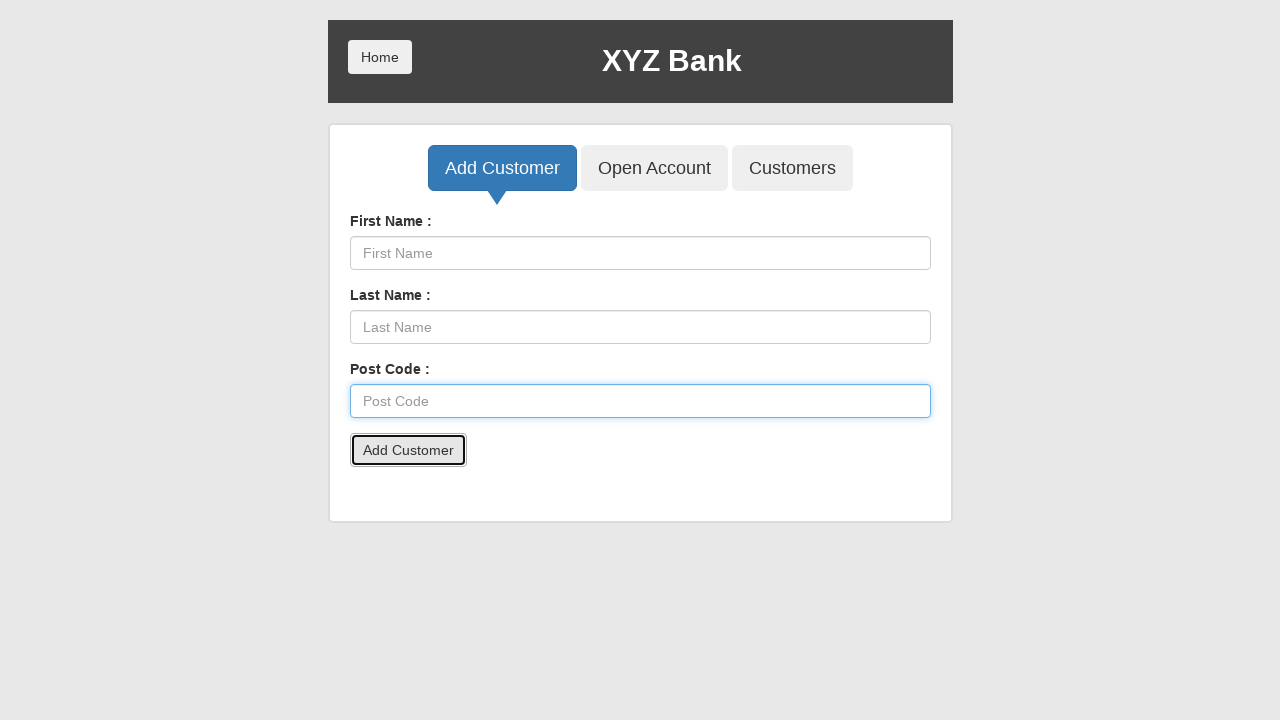

Accepted alert dialog
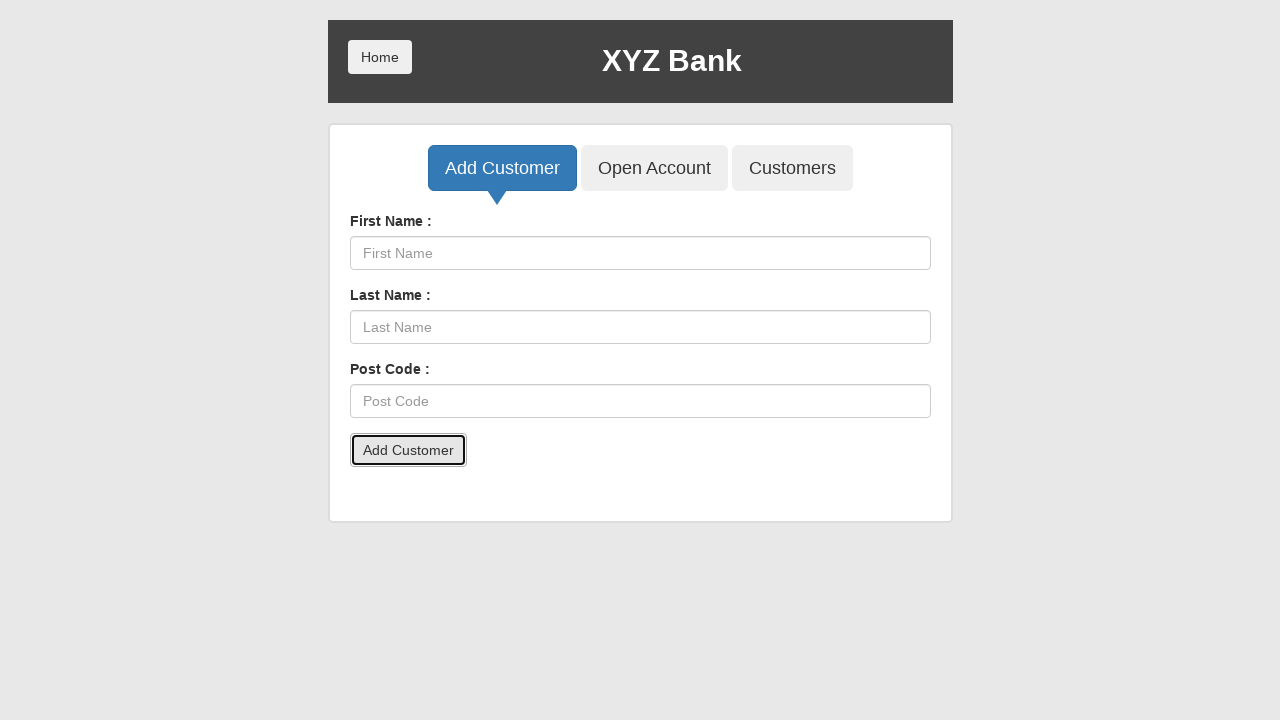

Clicked Customers tab to view customer list at (792, 168) on xpath=//button[@ng-click='showCust()']
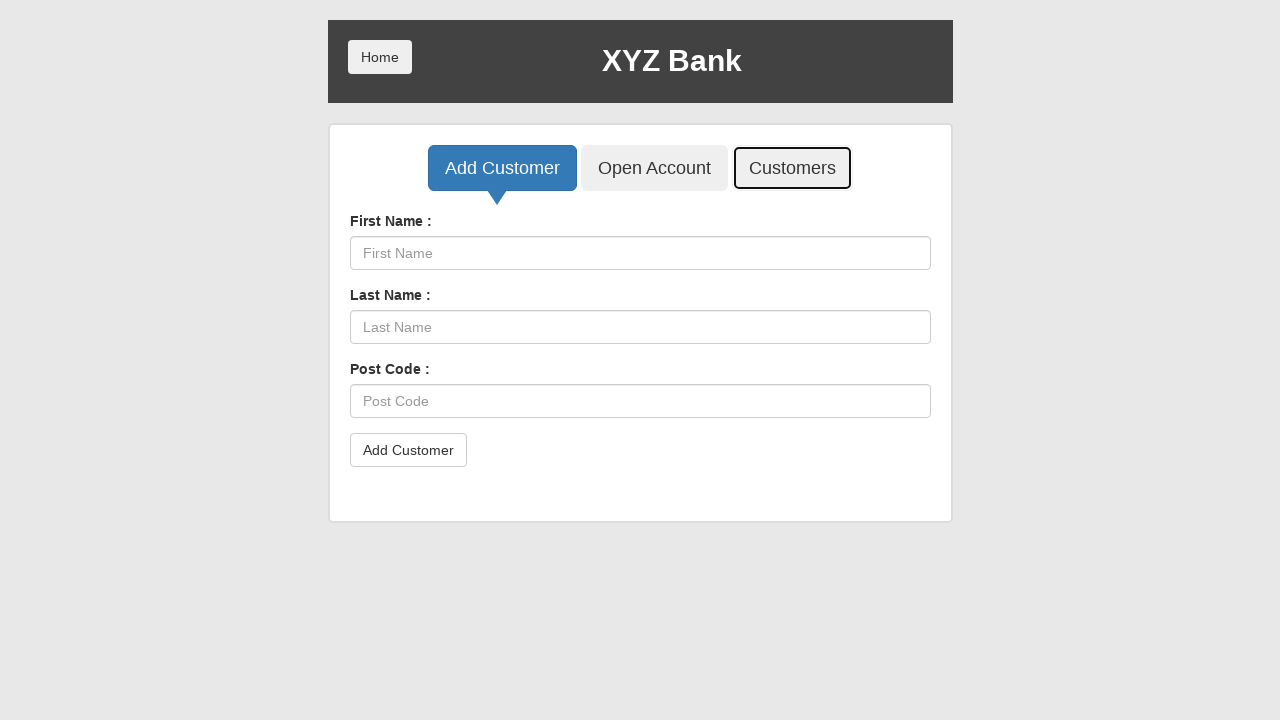

Filled search field with 'testPV' to find created customer on //input[@ng-model='searchCustomer']
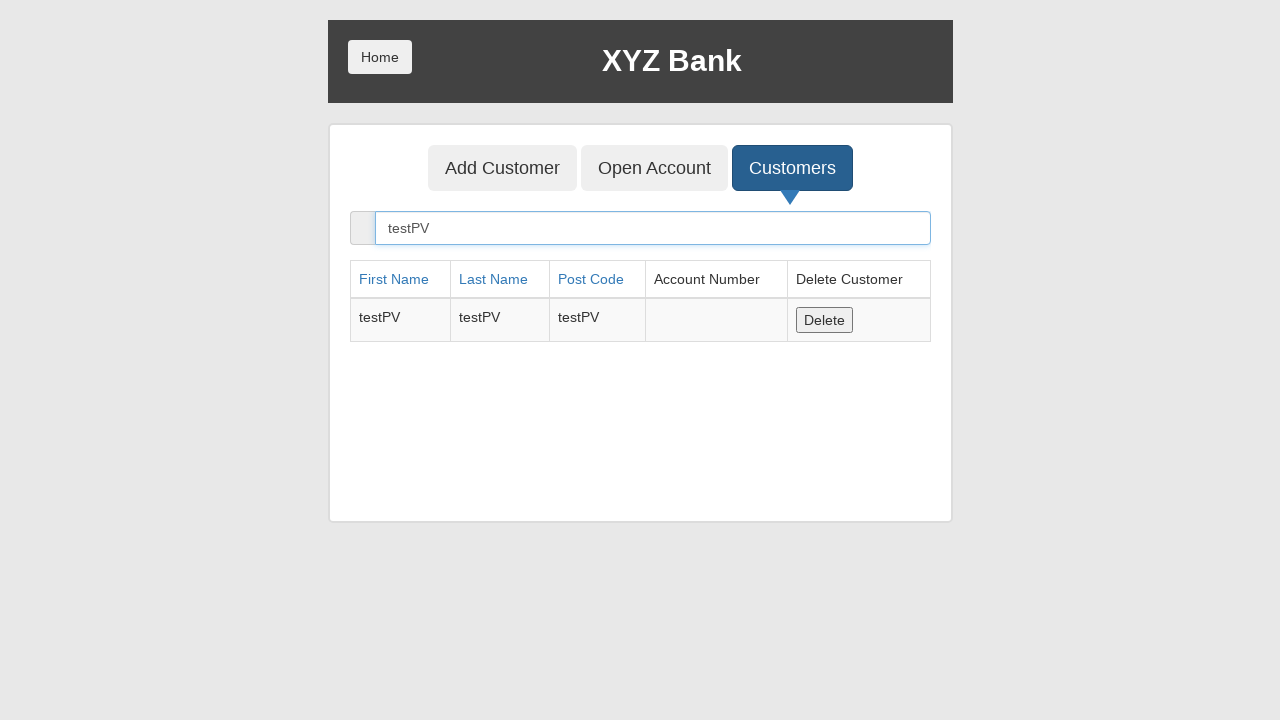

Search results updated and new customer verified in customer list
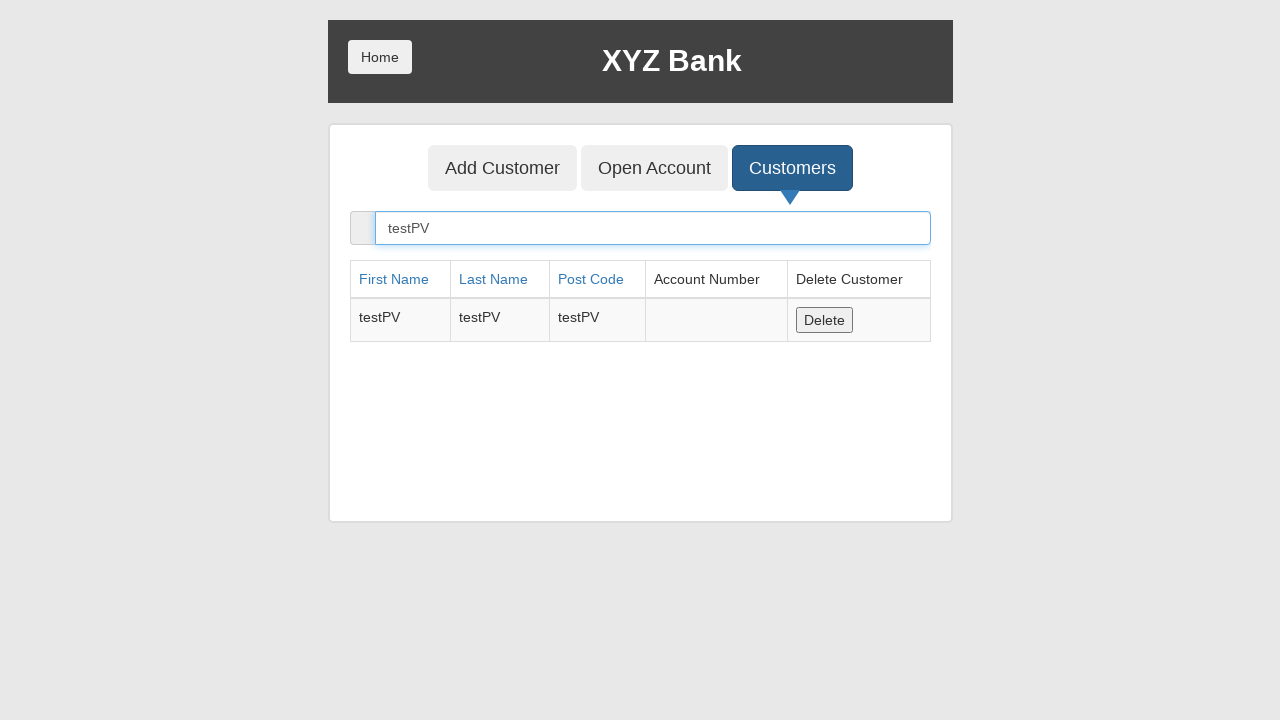

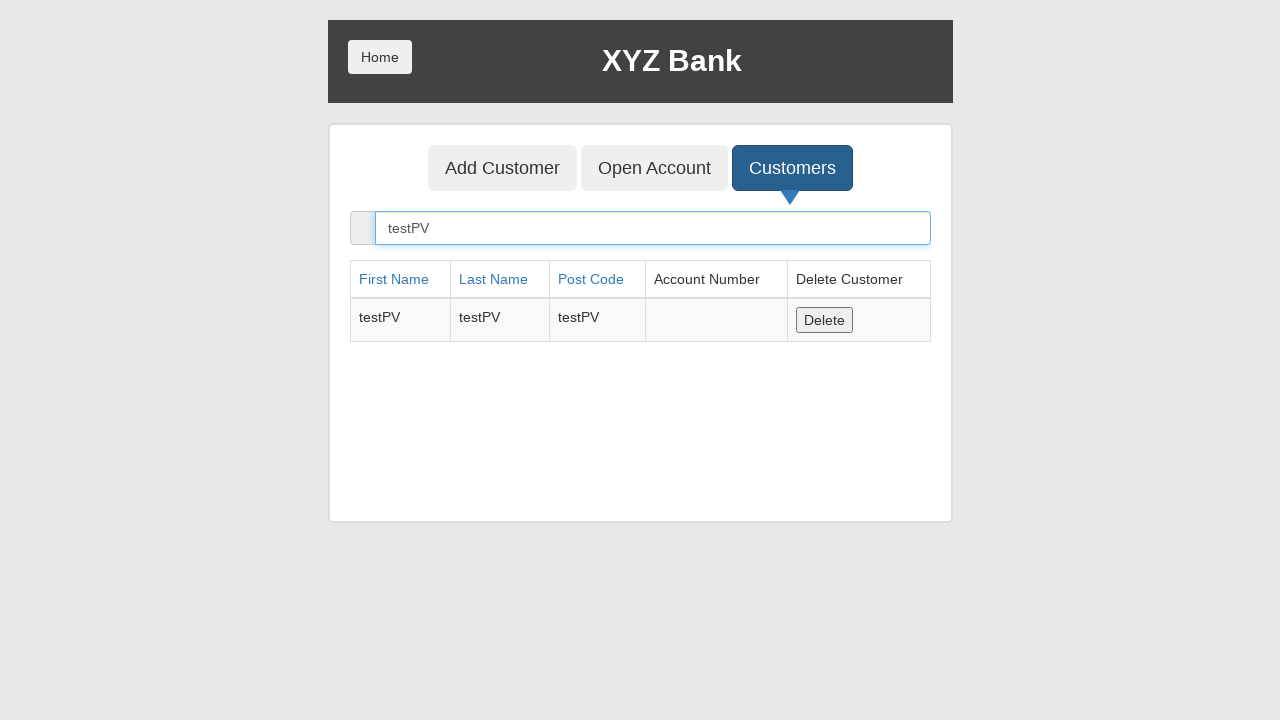